Tests that clicking a link opens a new tab with the correct URL and verifies the banner image is displayed on the new page.

Starting URL: https://demoqa.com/links

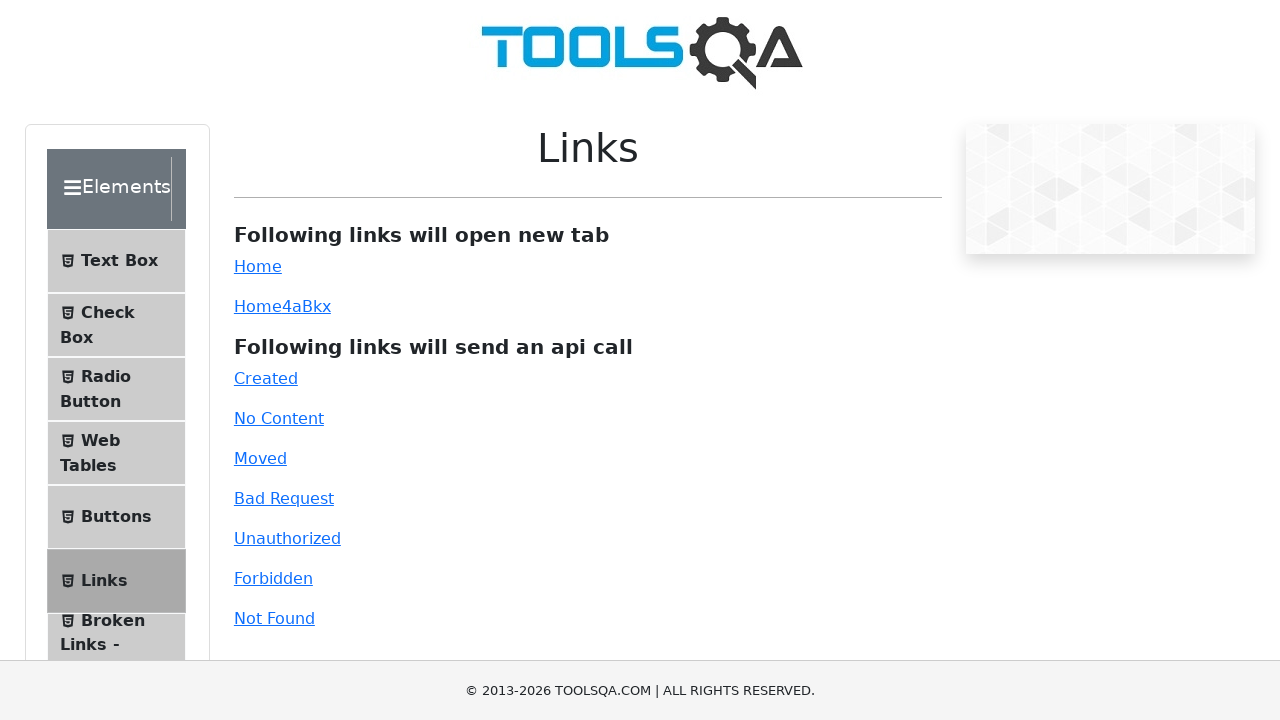

Clicked simple link to open in new tab at (258, 266) on #simpleLink
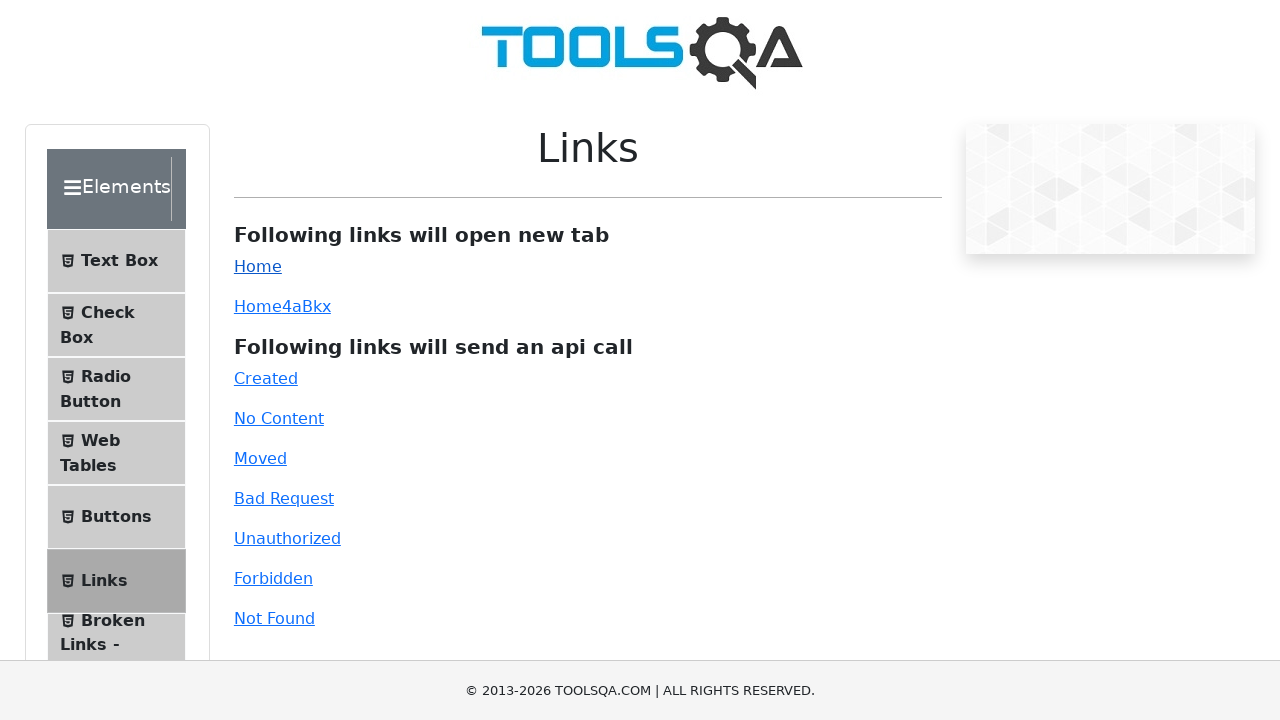

New tab page object obtained
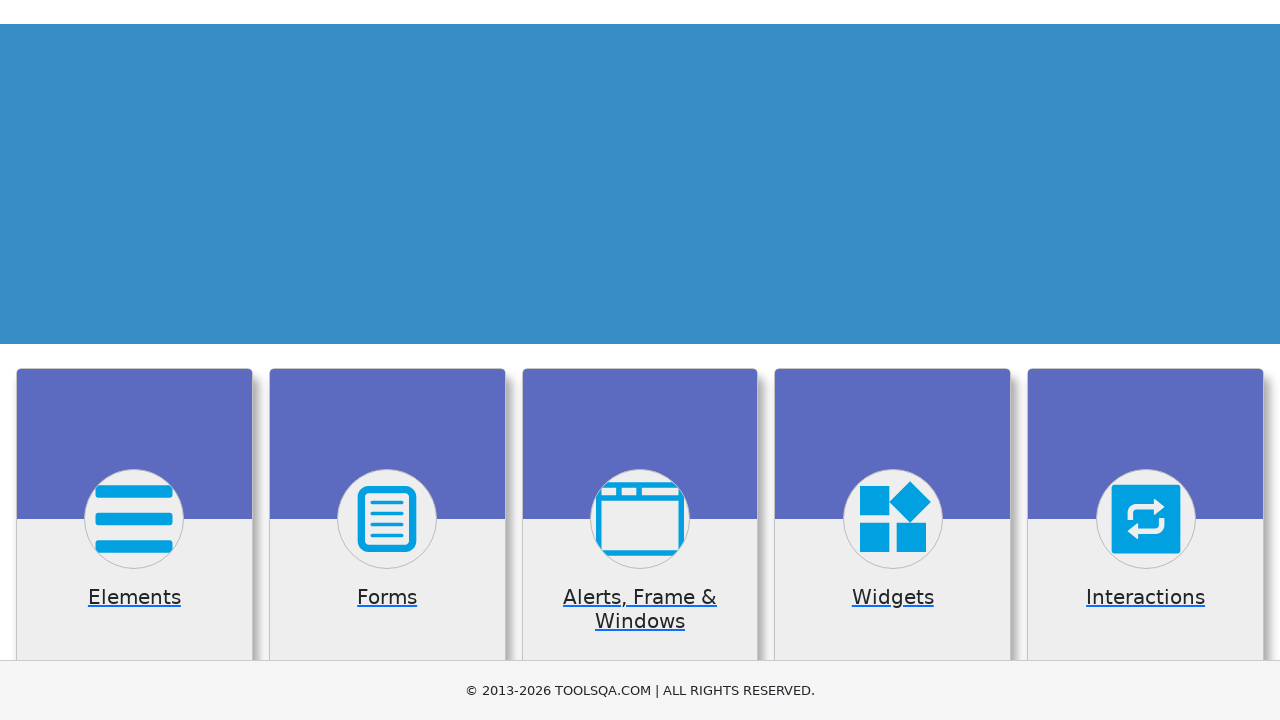

New page finished loading
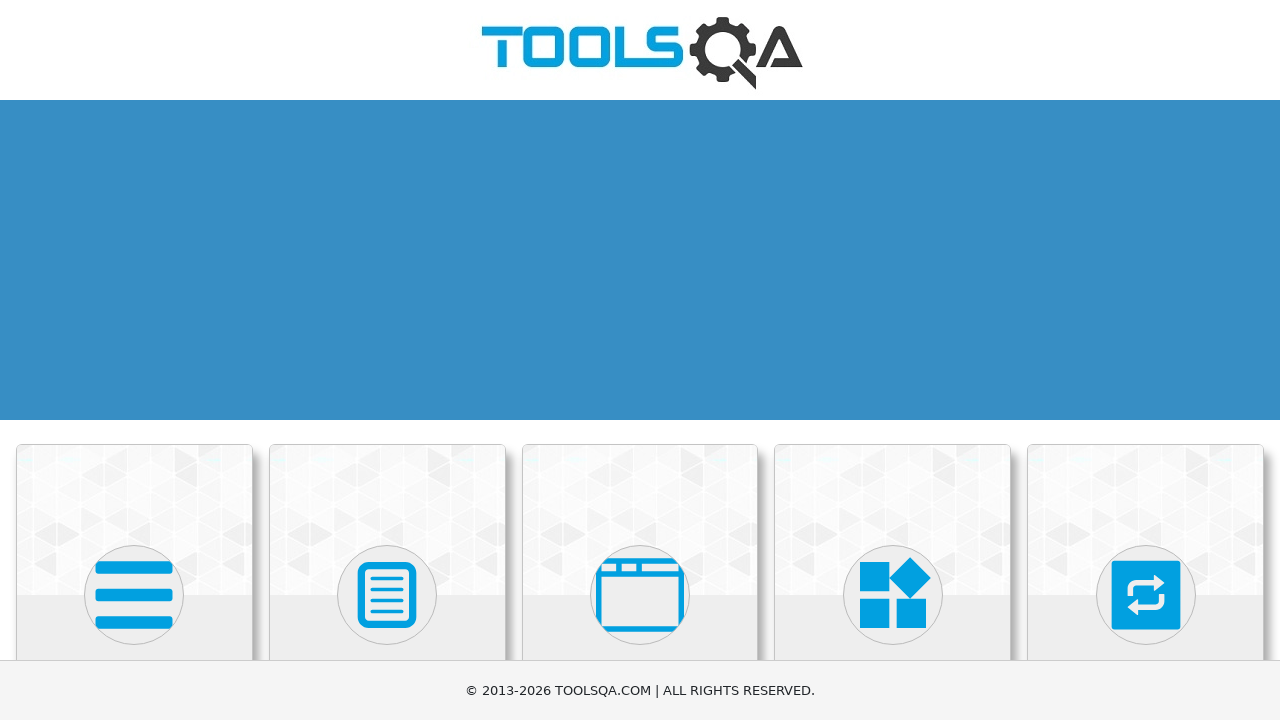

Banner image element is visible on new page
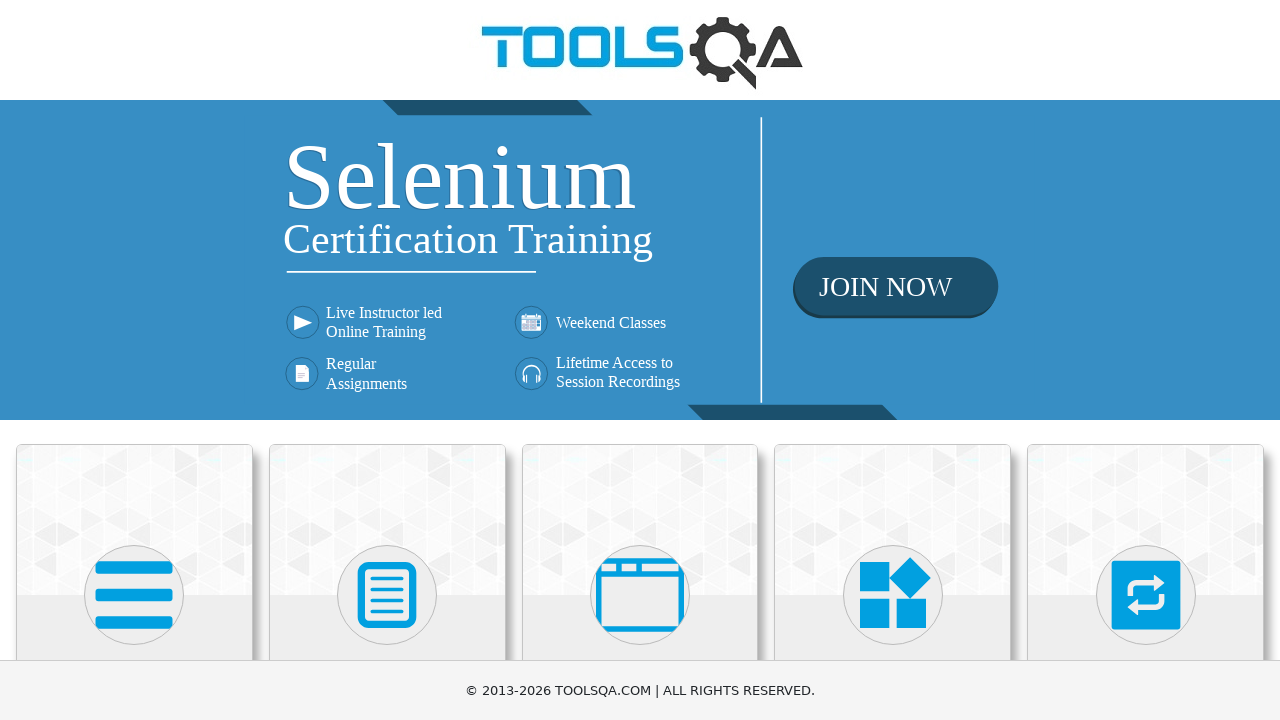

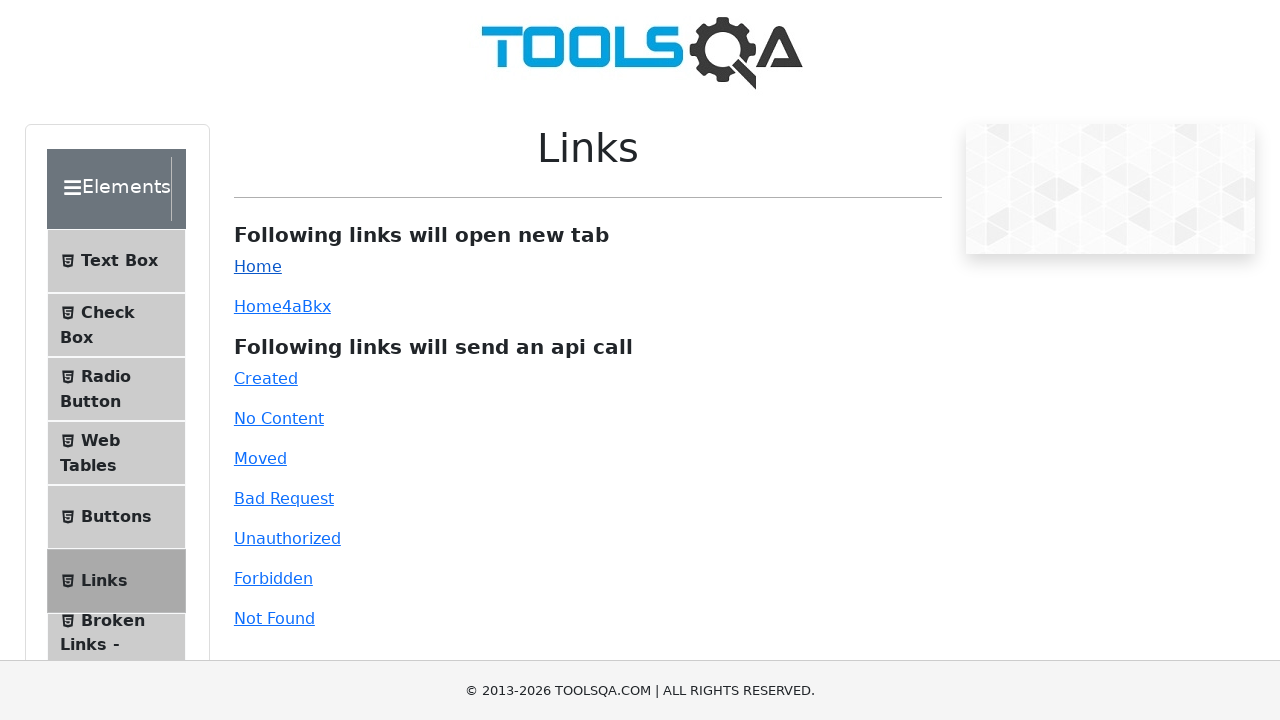